Navigates to the Python.org homepage and verifies that the upcoming events section is displayed with event items.

Starting URL: https://www.python.org

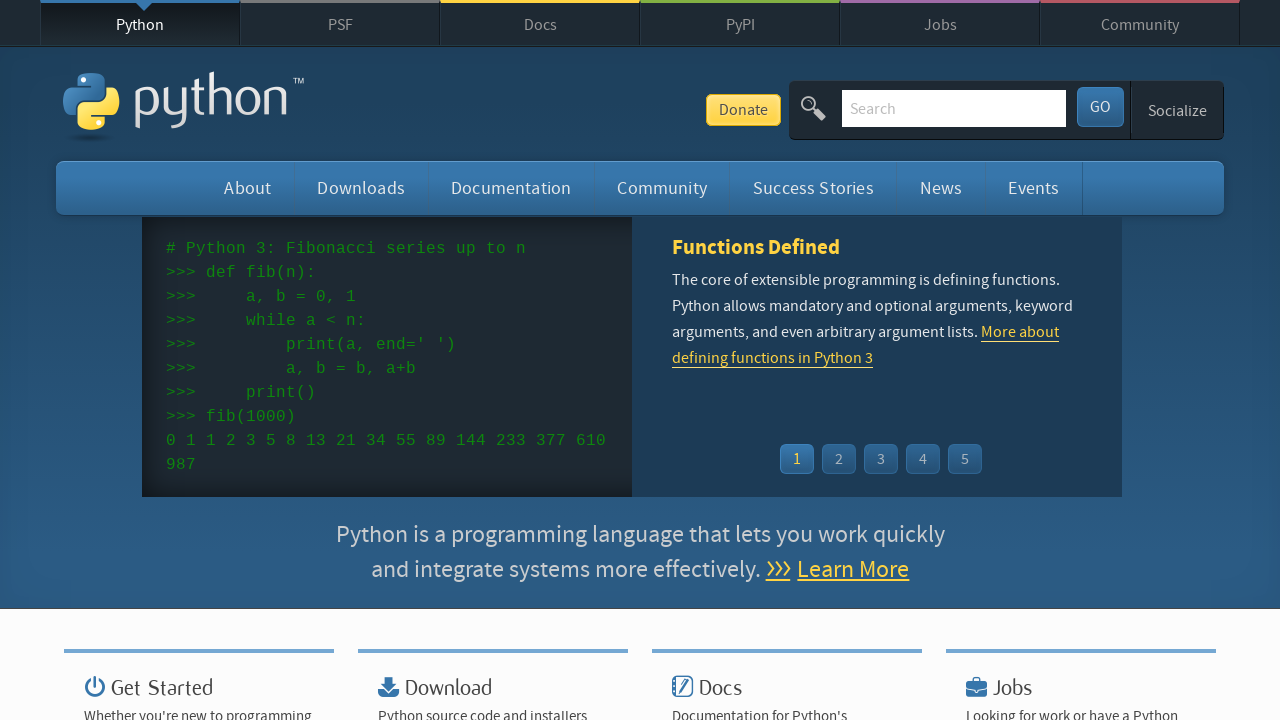

Navigated to Python.org homepage
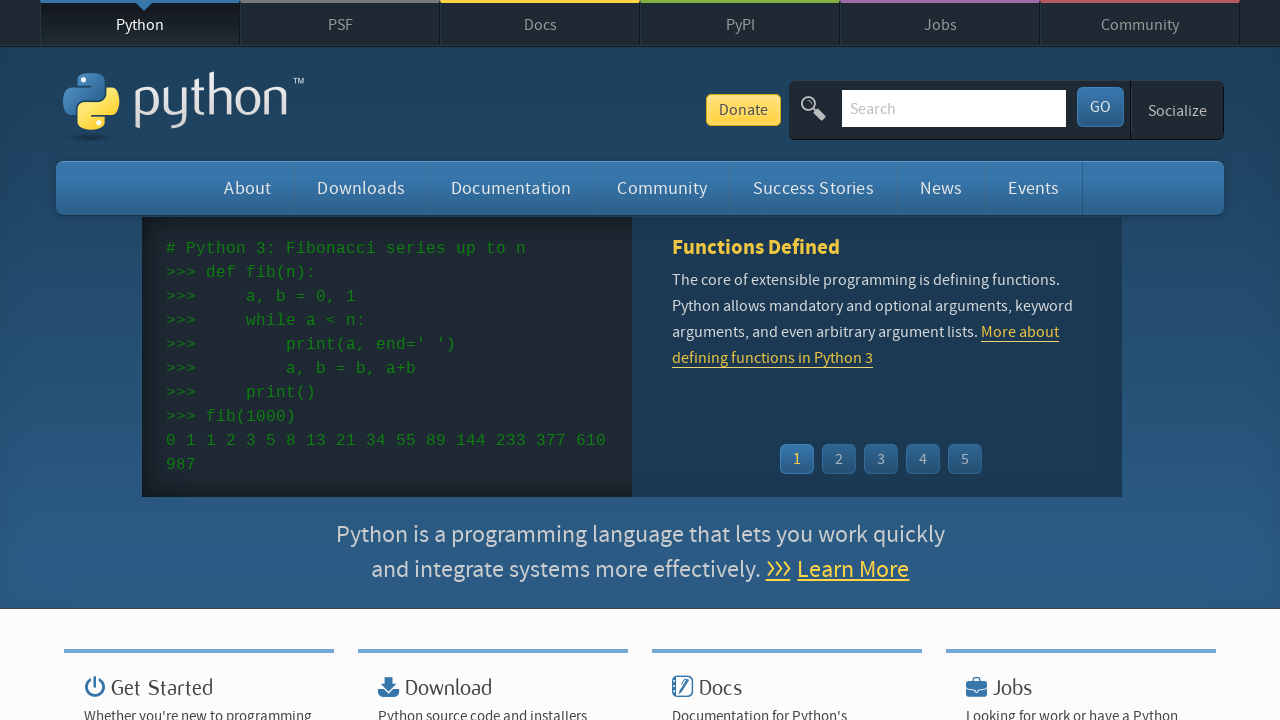

Events section loaded
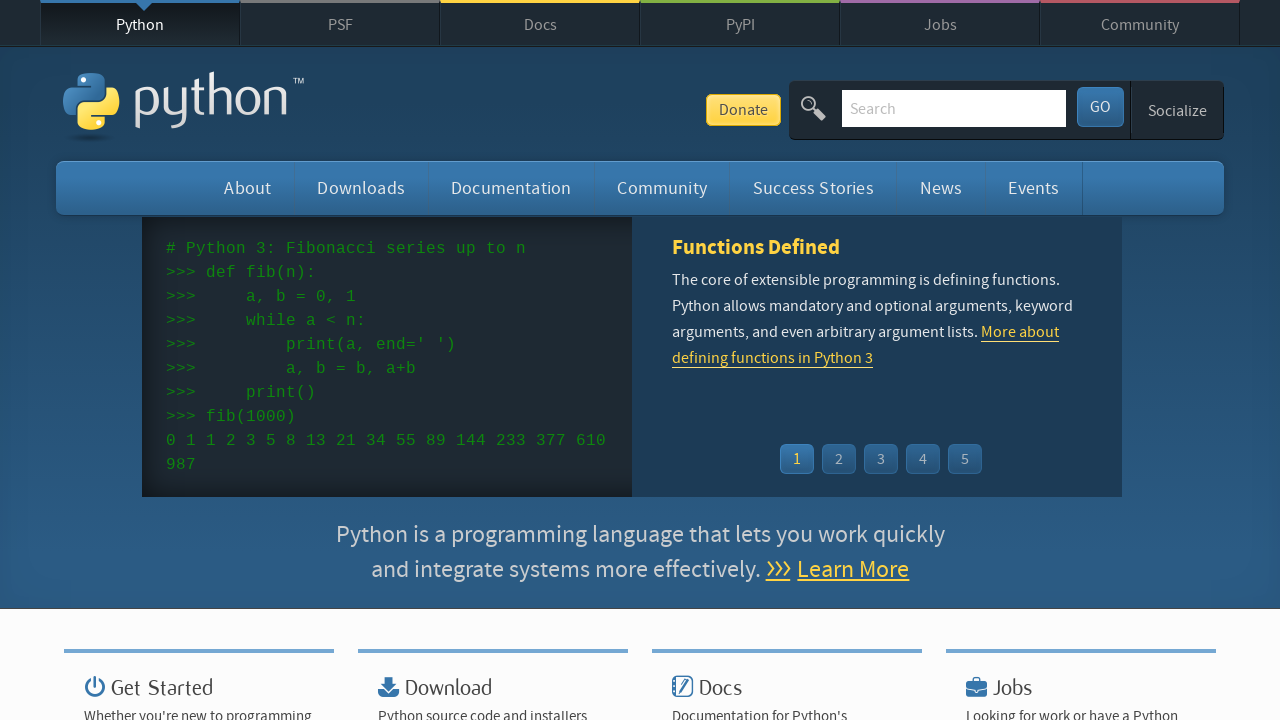

Located events list container with items
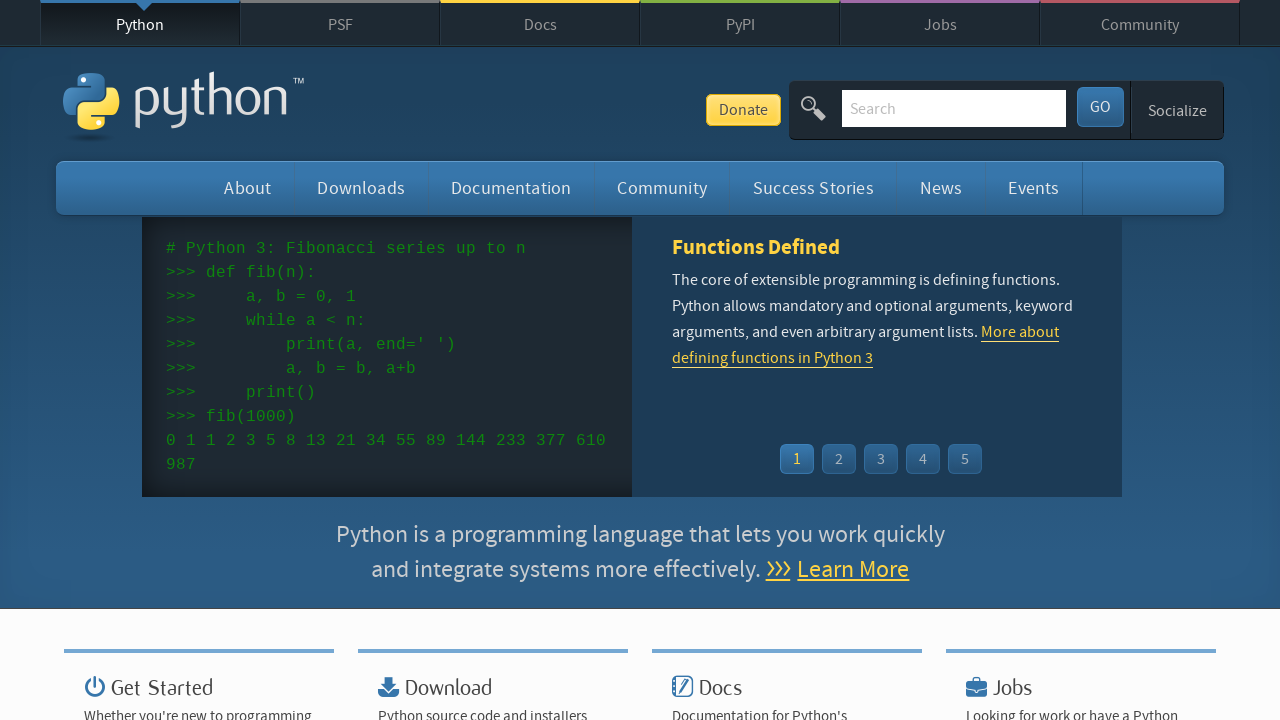

First event item is visible and ready
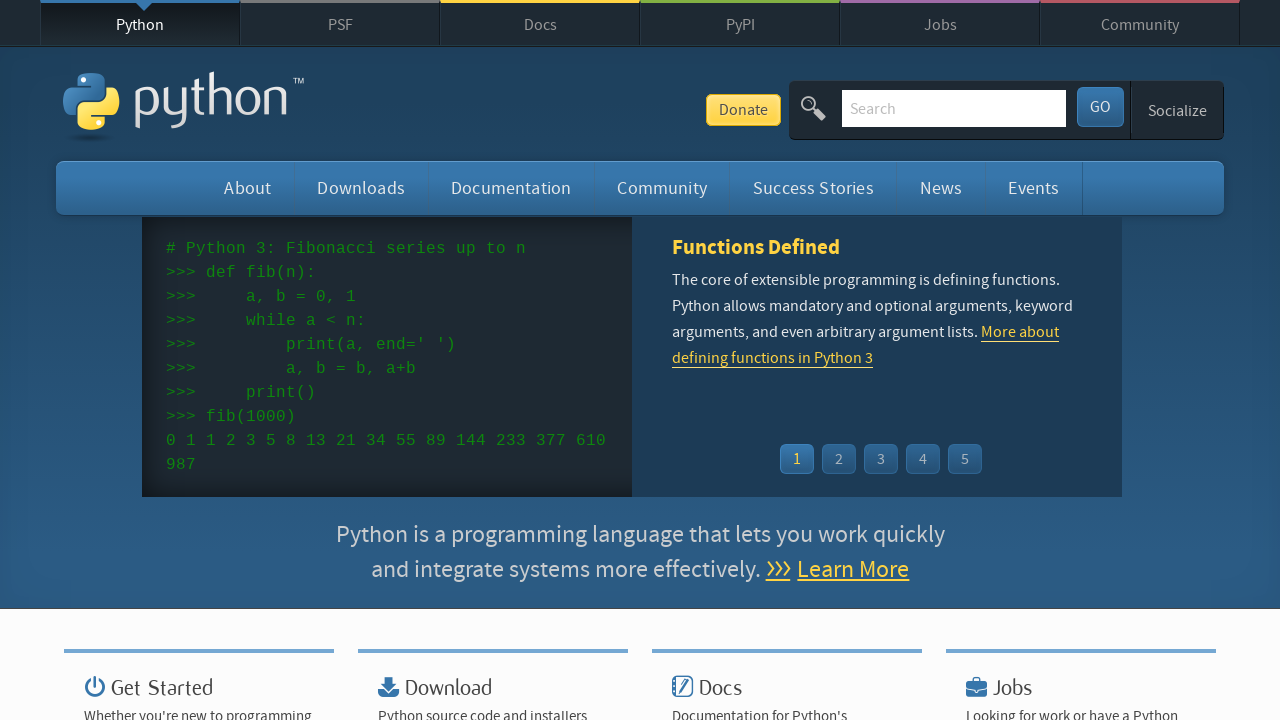

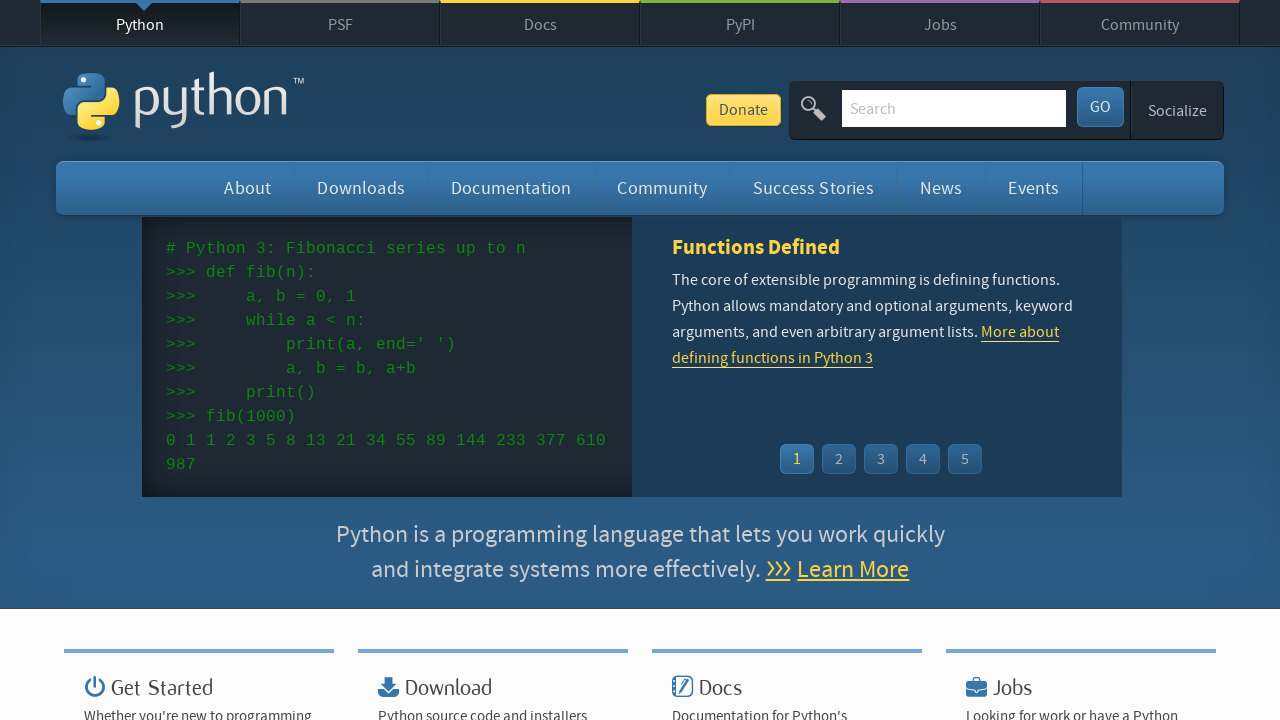